Tests the paint application by drawing a square shape using mouse movements and drag operations, starting from coordinates (200,200) and creating a 200x200 pixel square.

Starting URL: https://paint.js.org/

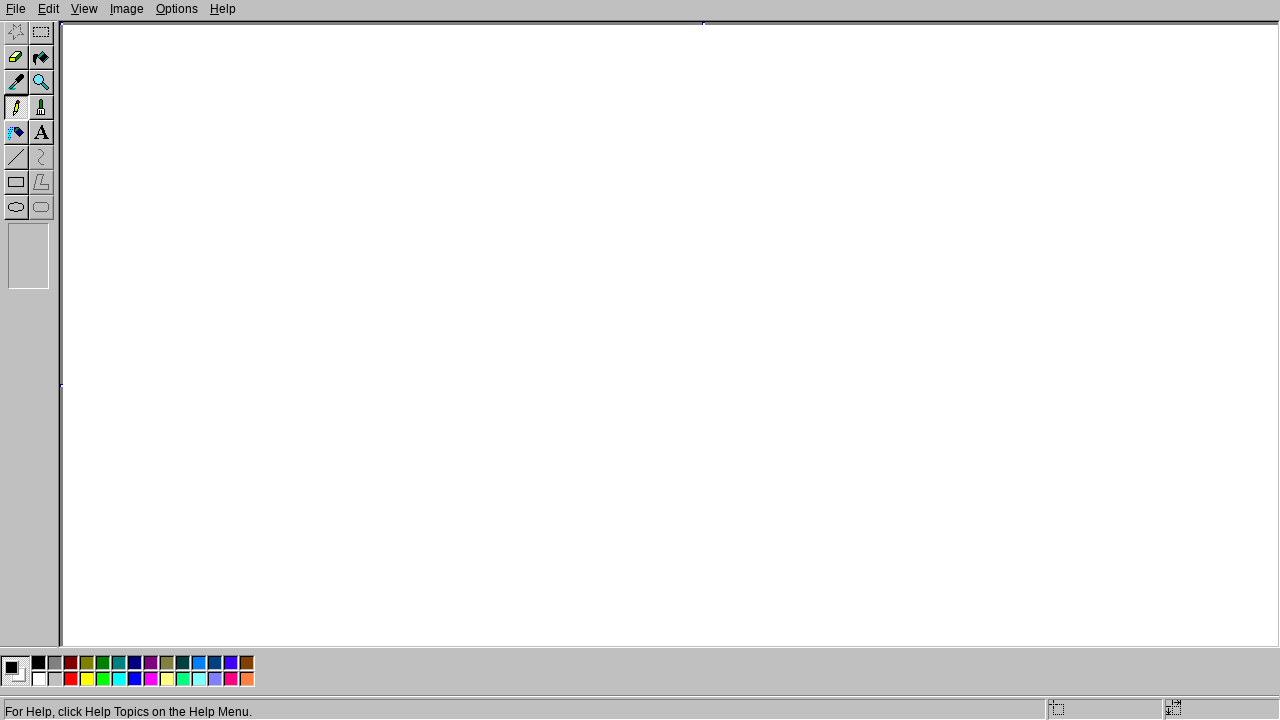

Moved mouse to starting position (200, 200) at (200, 200)
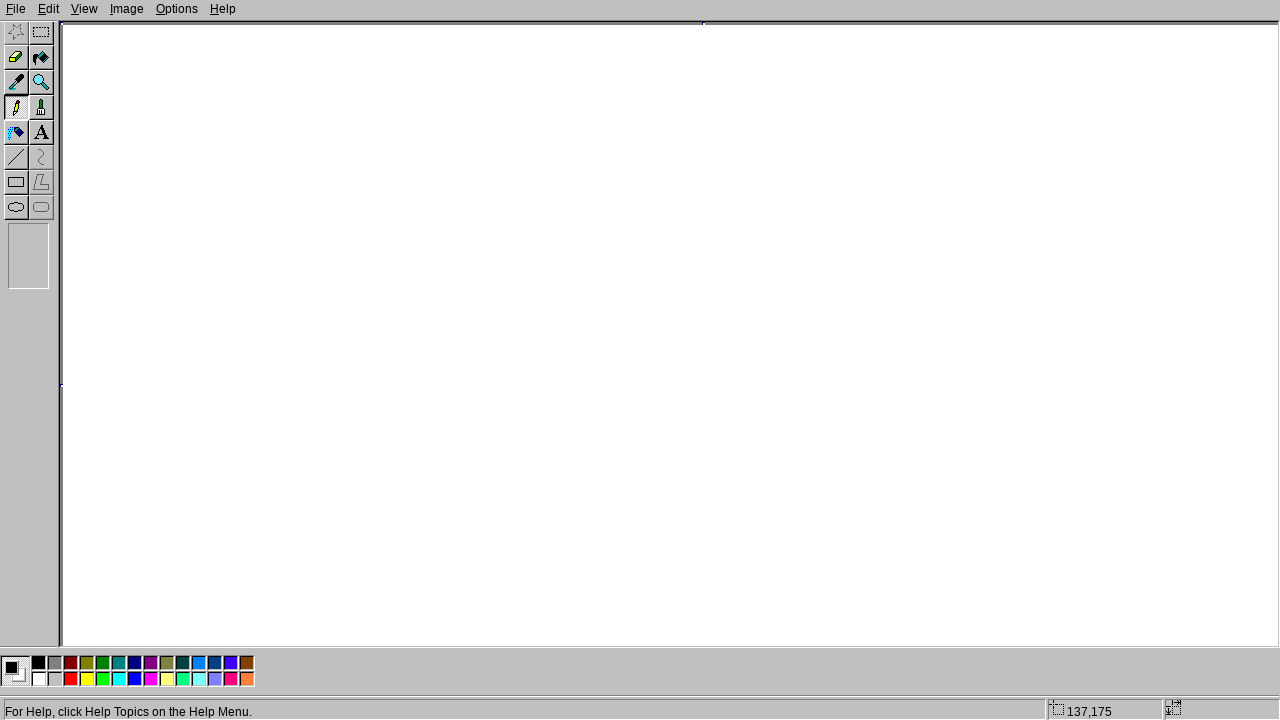

Pressed mouse button down to start drawing at (200, 200)
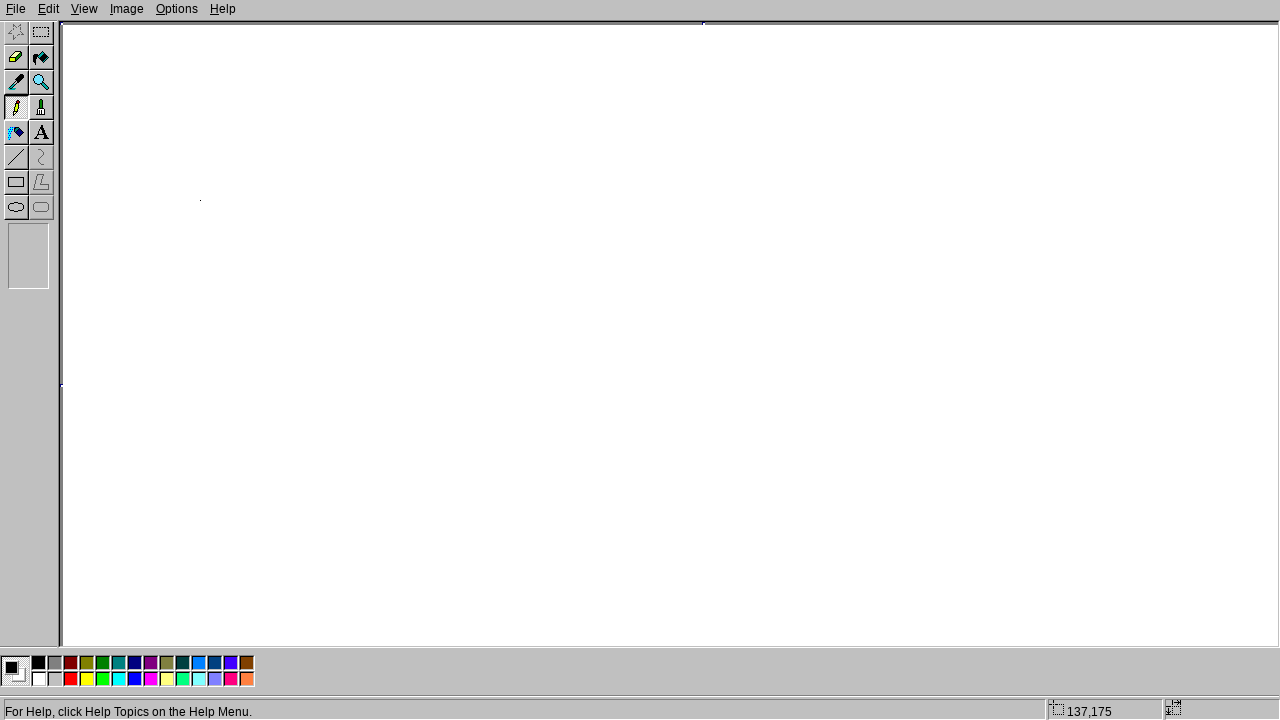

Drew right side of square by moving to (400, 200) at (400, 200)
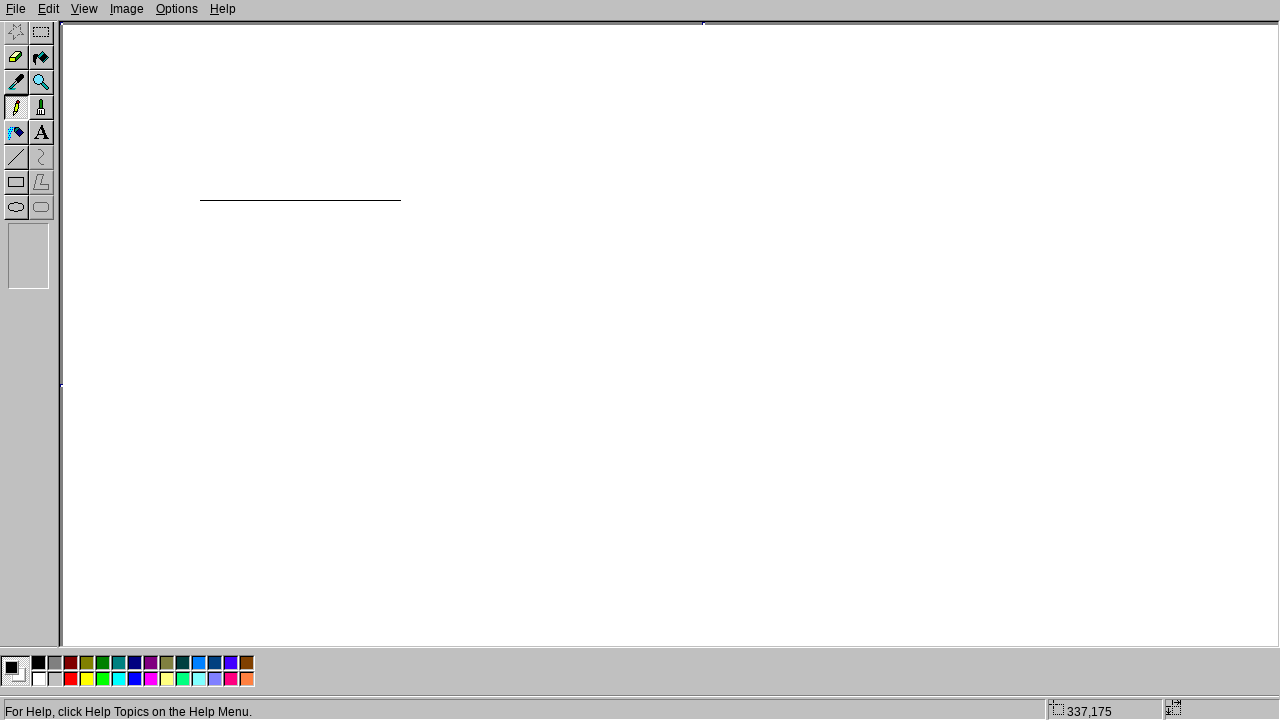

Drew bottom side of square by moving to (400, 400) at (400, 400)
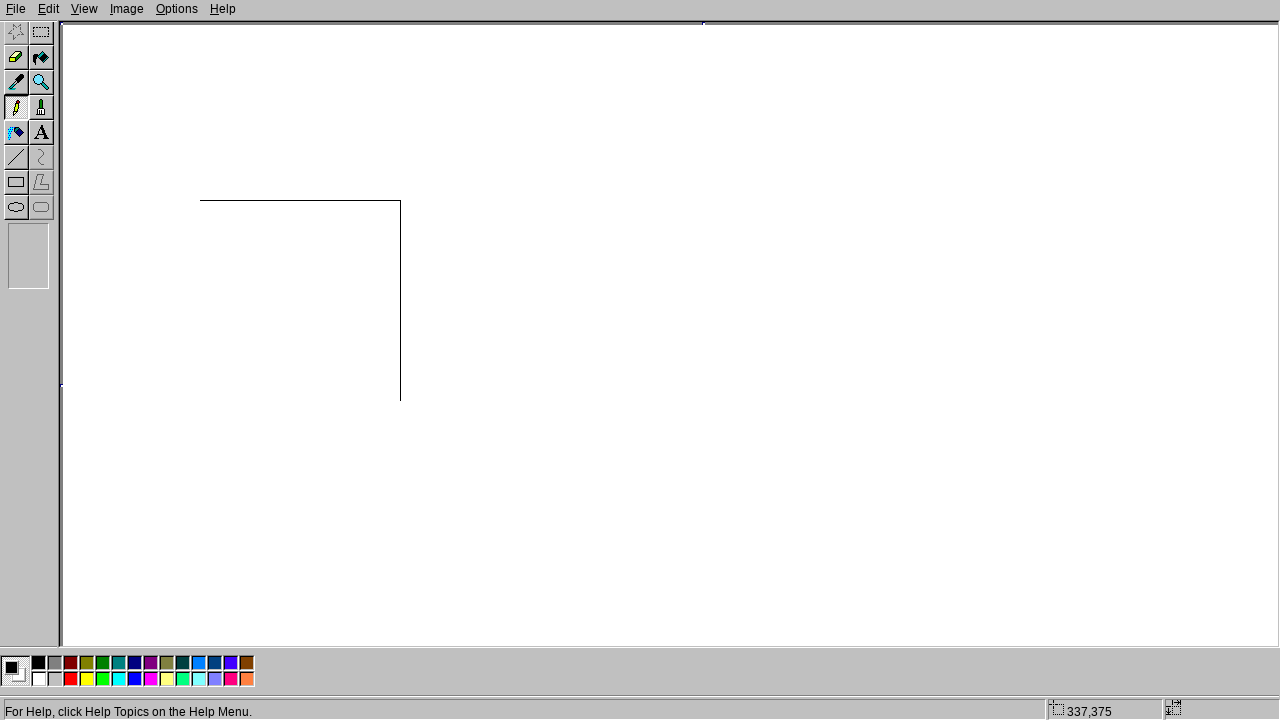

Drew left side of square by moving to (200, 400) at (200, 400)
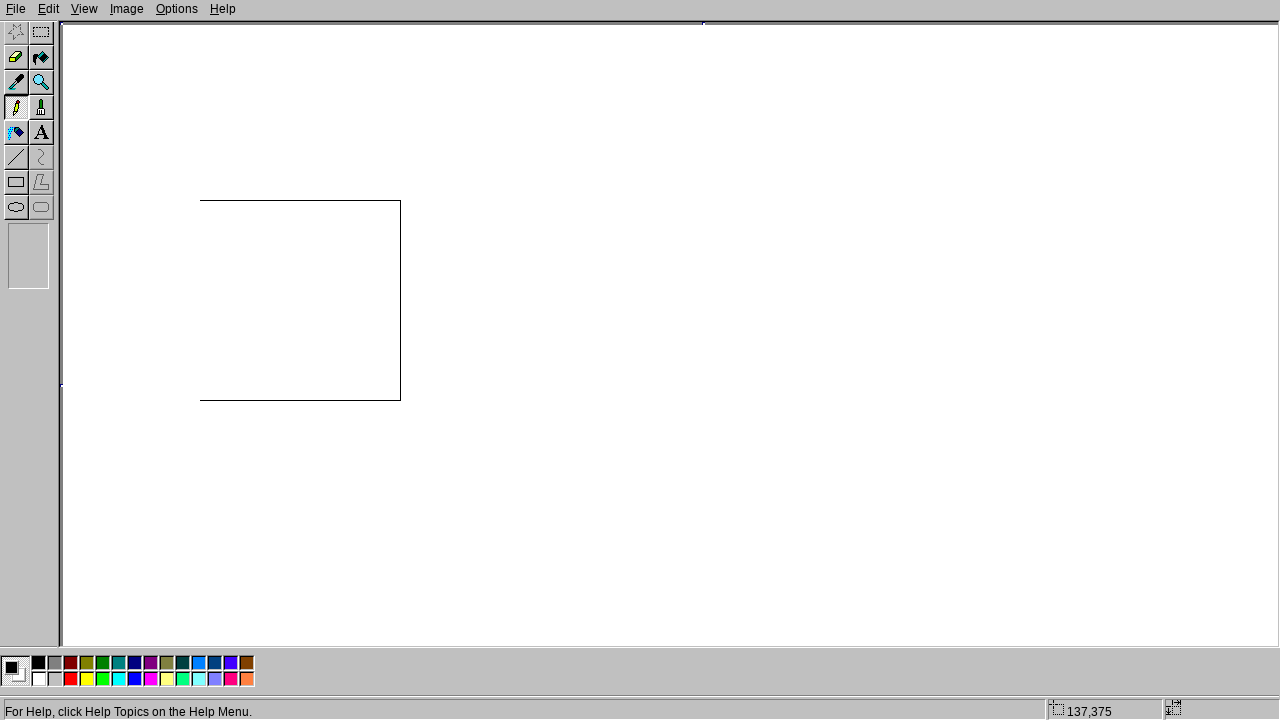

Drew top side of square by returning to starting position (200, 200) at (200, 200)
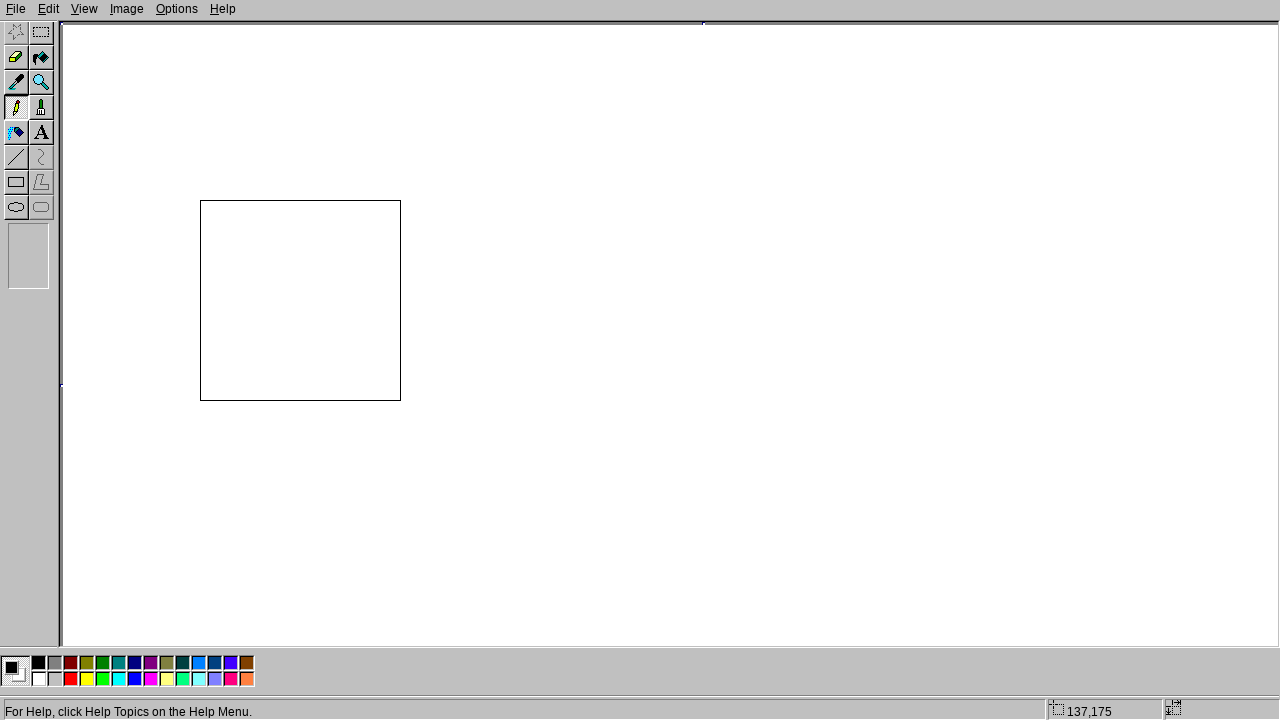

Released mouse button to finish drawing the square at (200, 200)
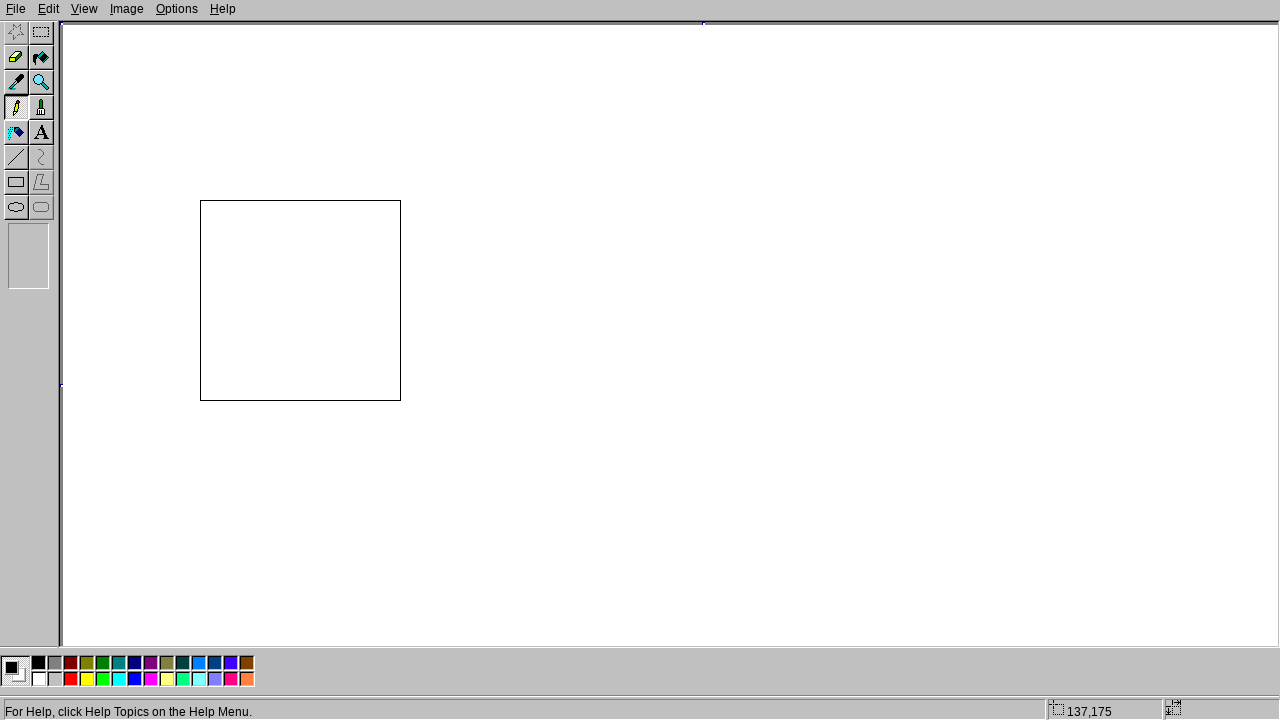

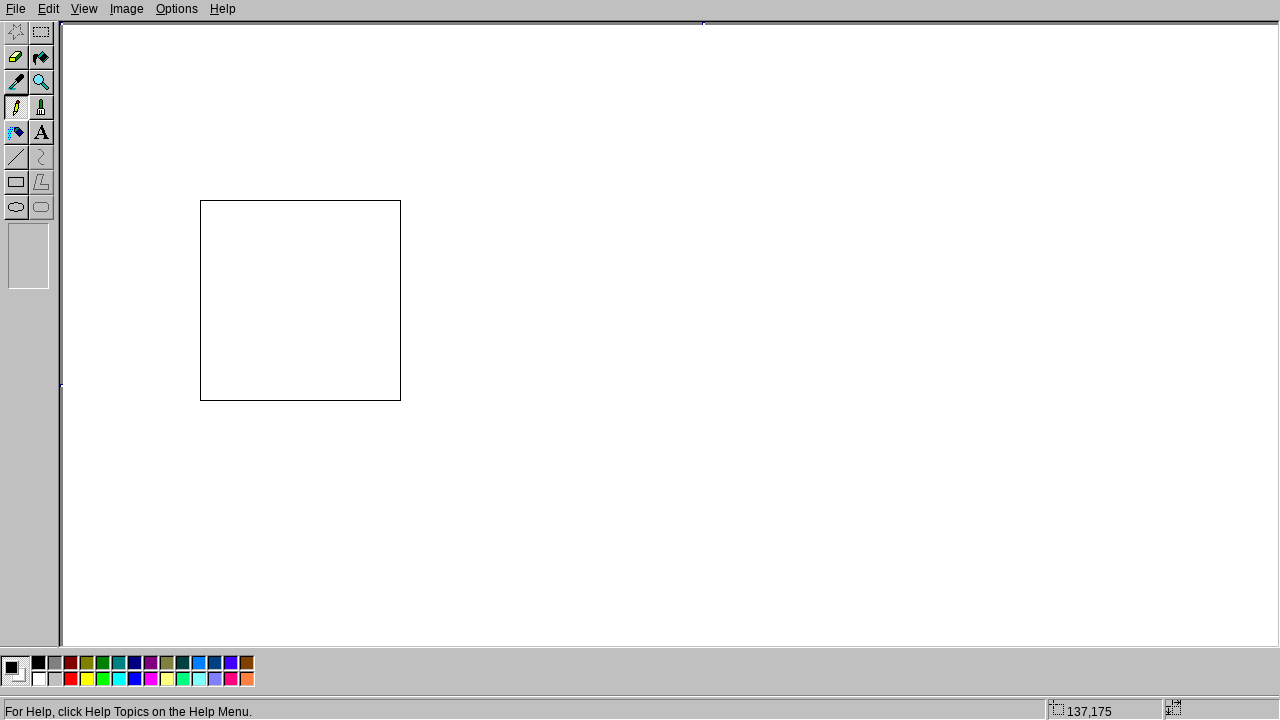